Navigates to contact form and selects options from the subject dropdown menu

Starting URL: https://shop.one-shore.com/index.php?controller=contact

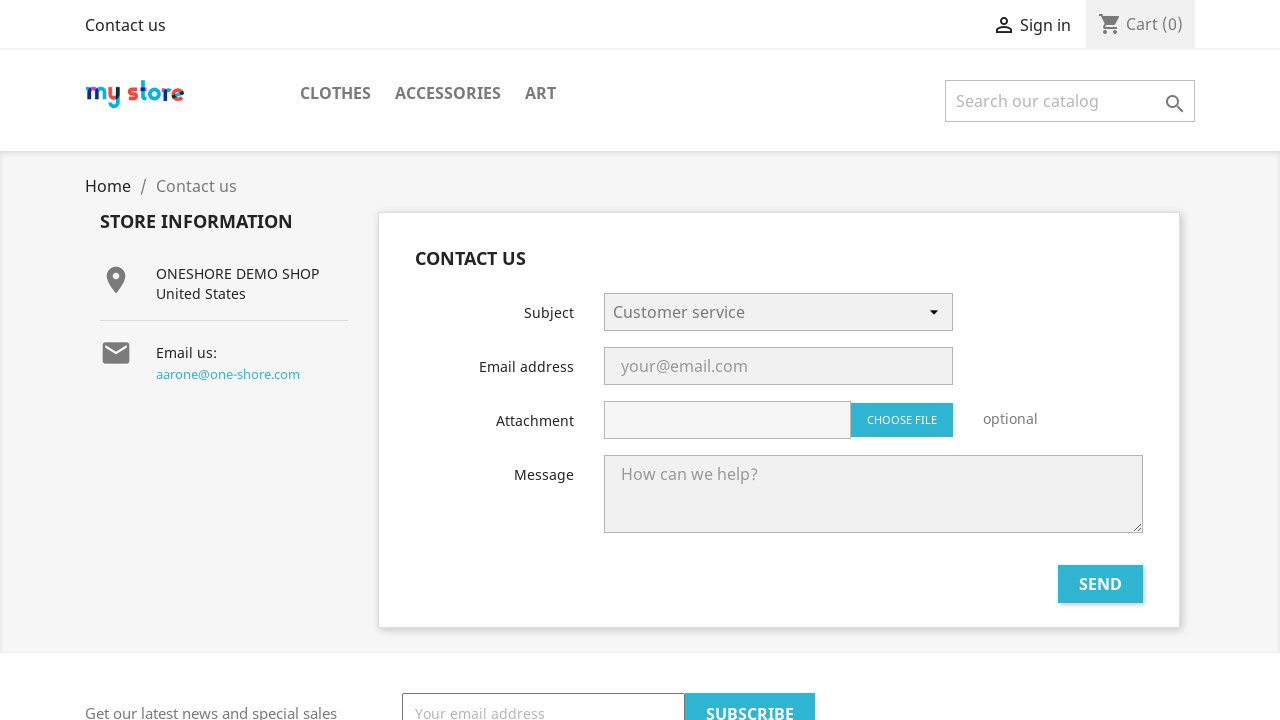

Waited for contact form subject dropdown to load
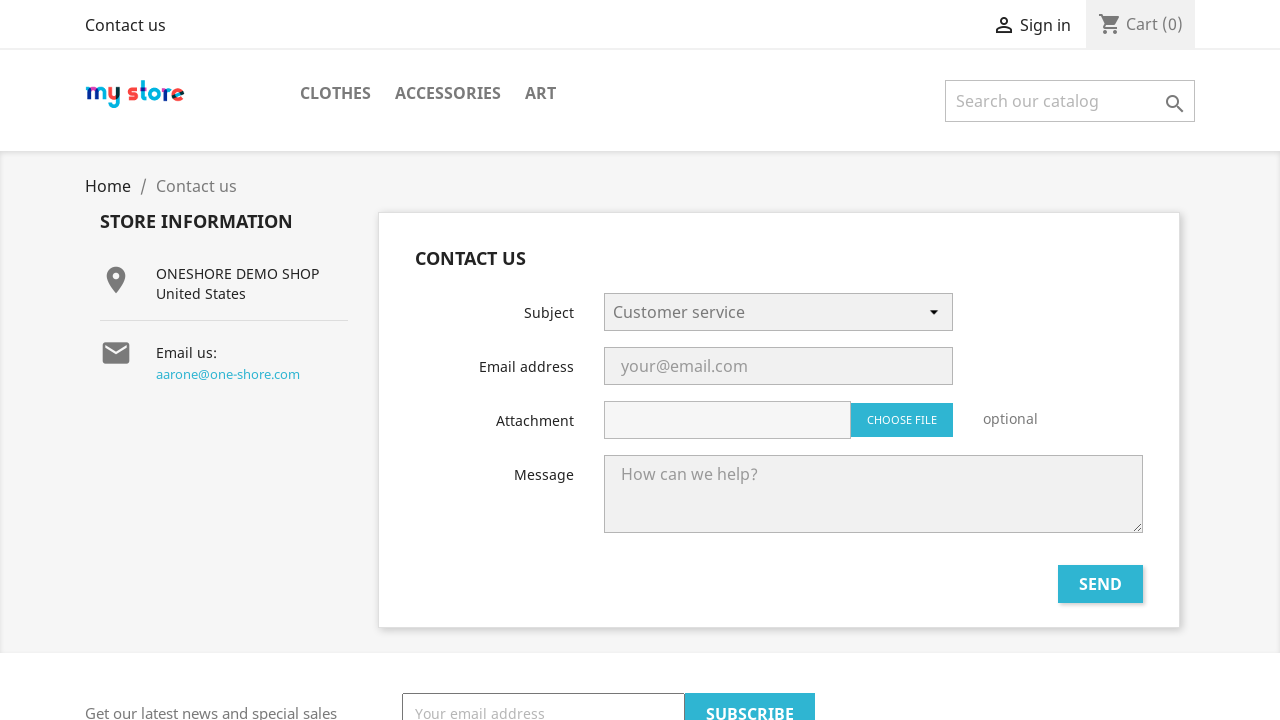

Selected dropdown option by index 1 on .contact-form select[name=id_contact]
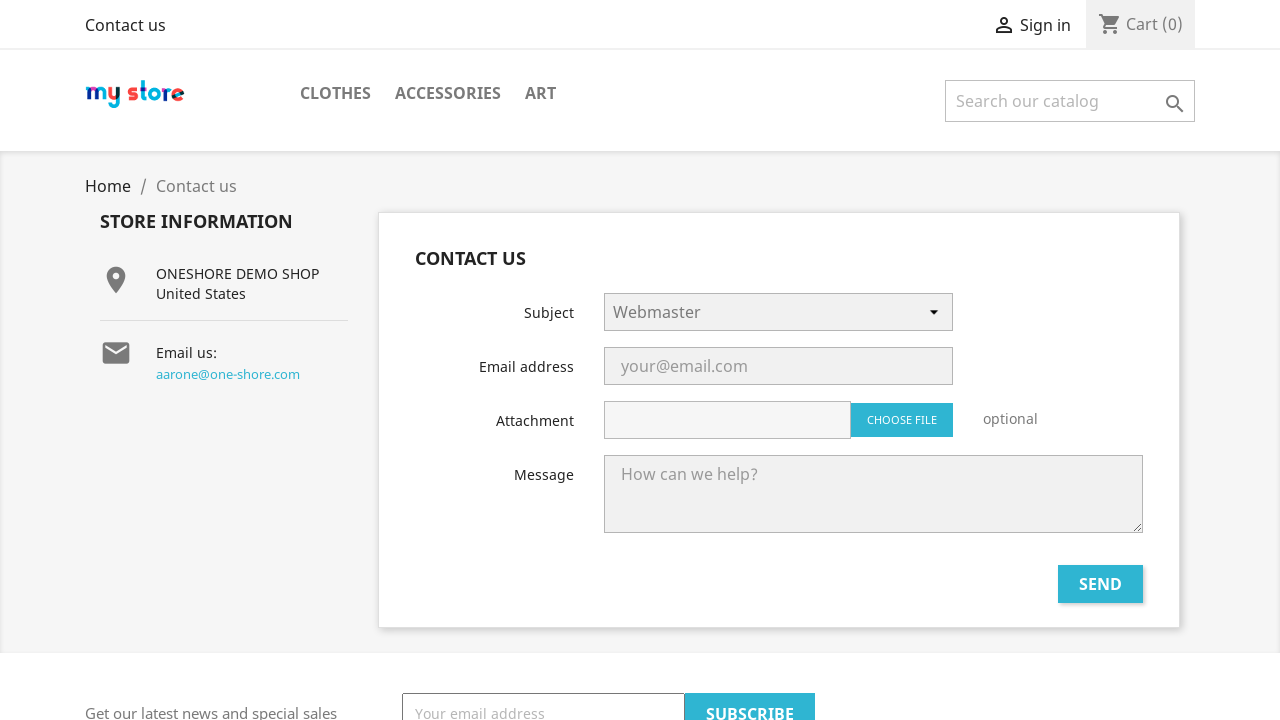

Selected dropdown option by value '2' on .contact-form select[name=id_contact]
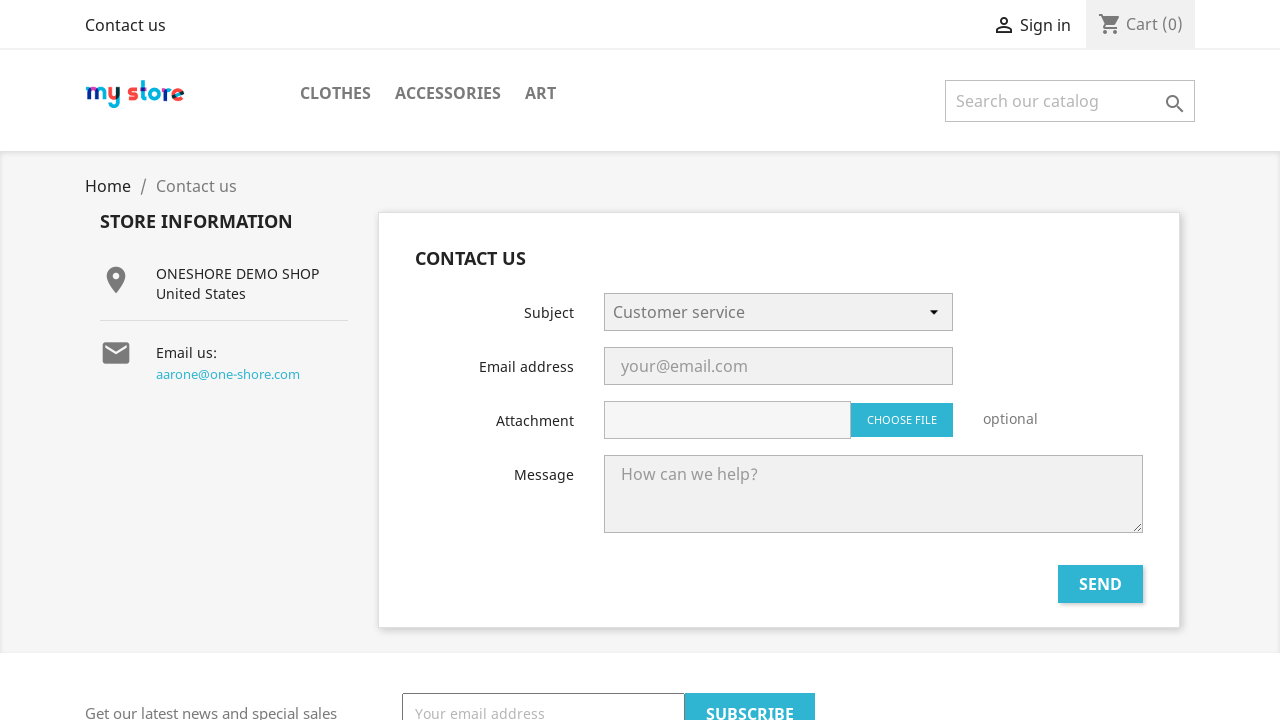

Selected 'Webmaster' option from subject dropdown by visible text on .contact-form select[name=id_contact]
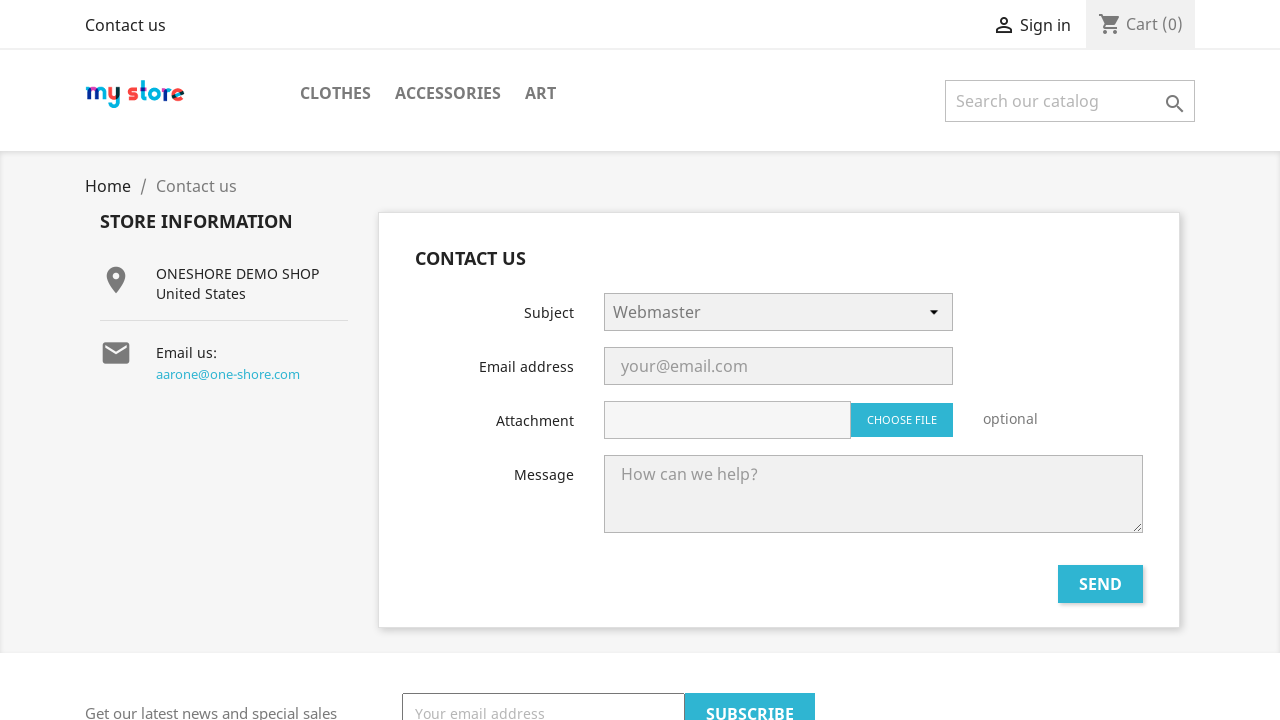

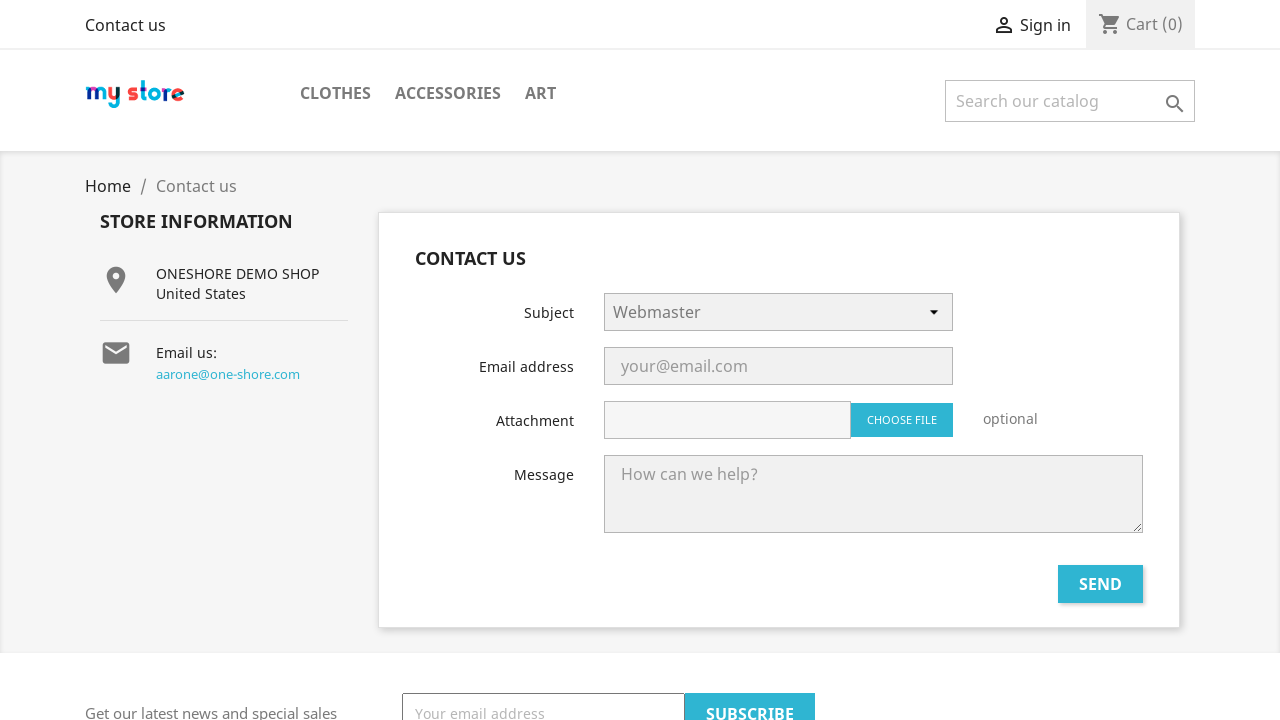